Navigates to the OrangeHRM demo site and waits for the page to load. This is a basic page load verification test.

Starting URL: https://opensource-demo.orangehrmlive.com/

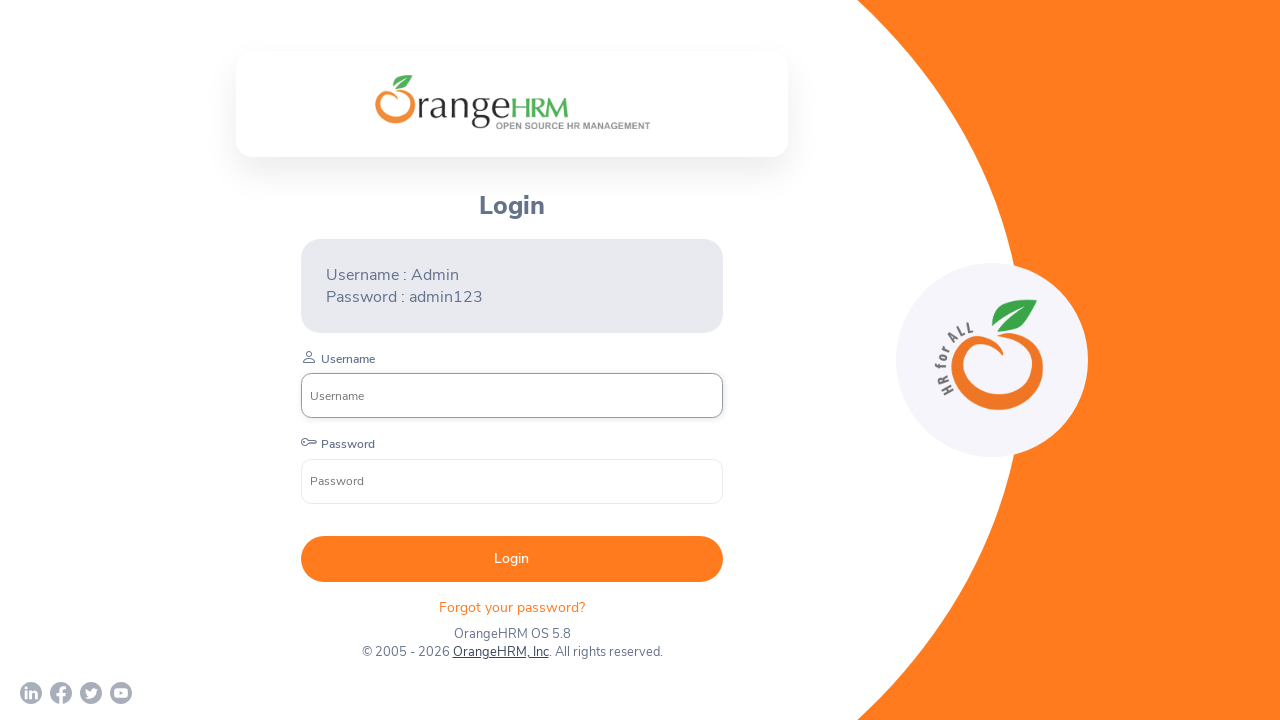

Waited for page to reach networkidle state
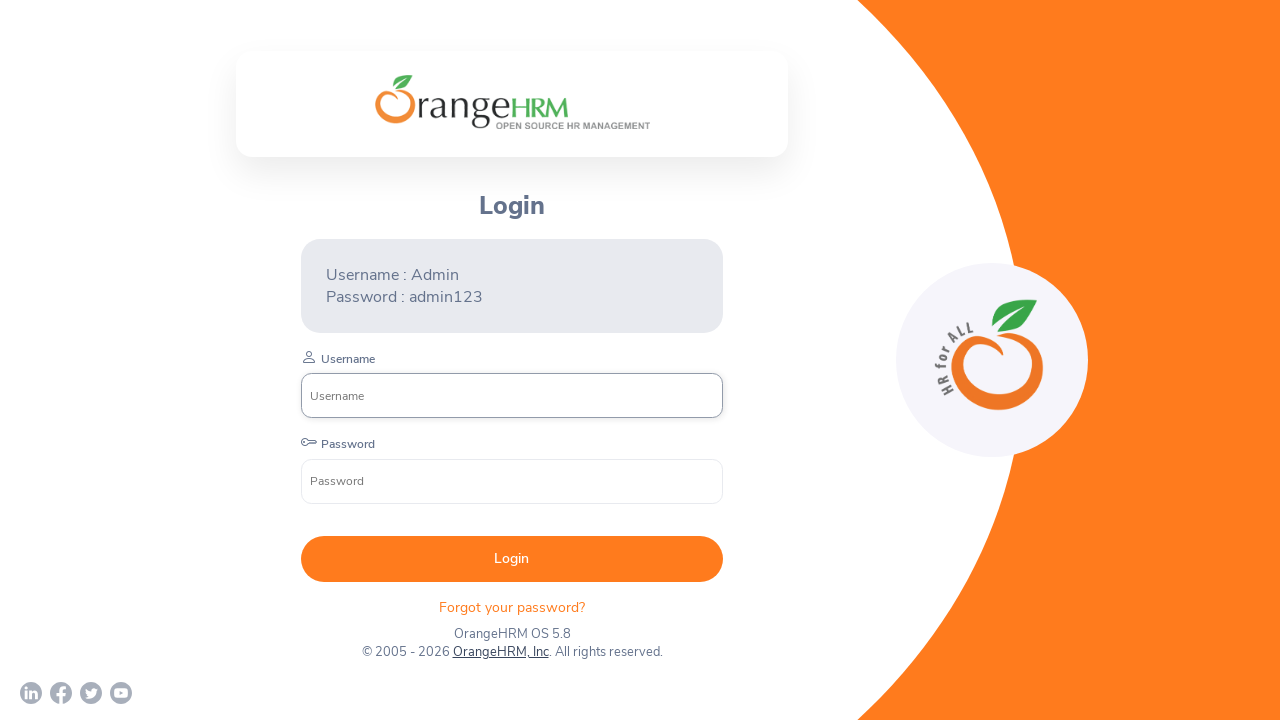

Username input field appeared on OrangeHRM login page
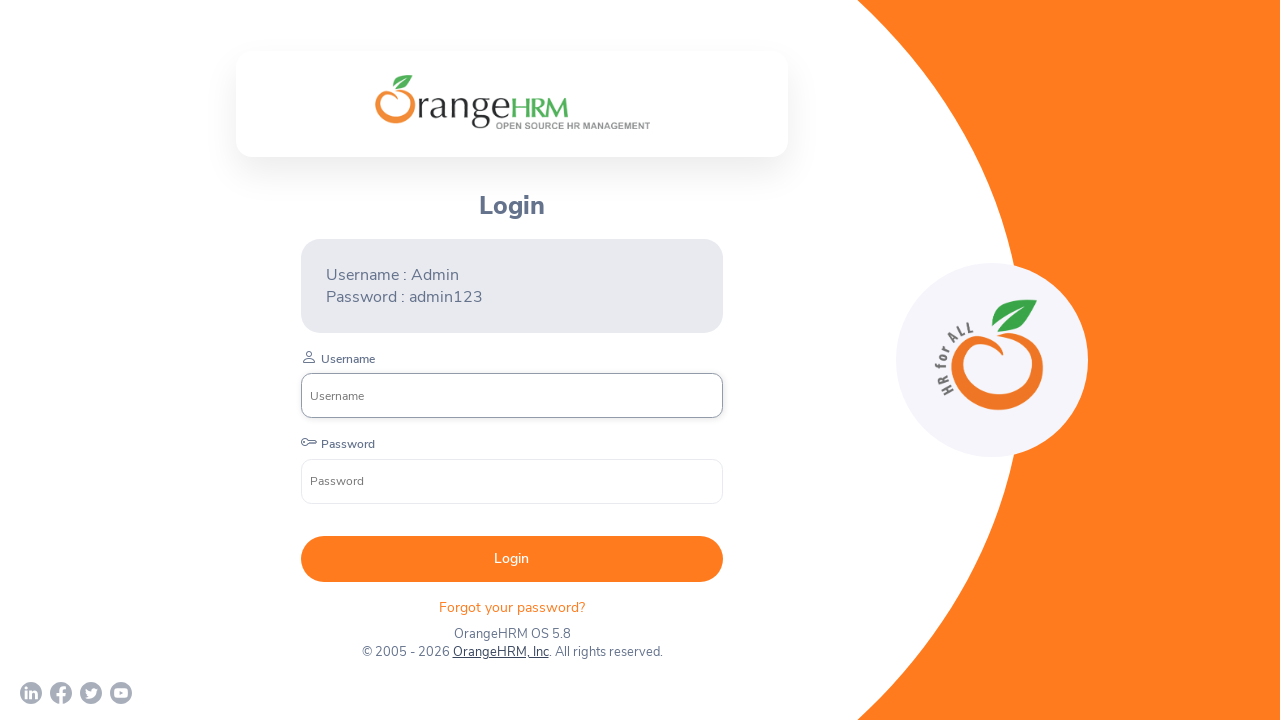

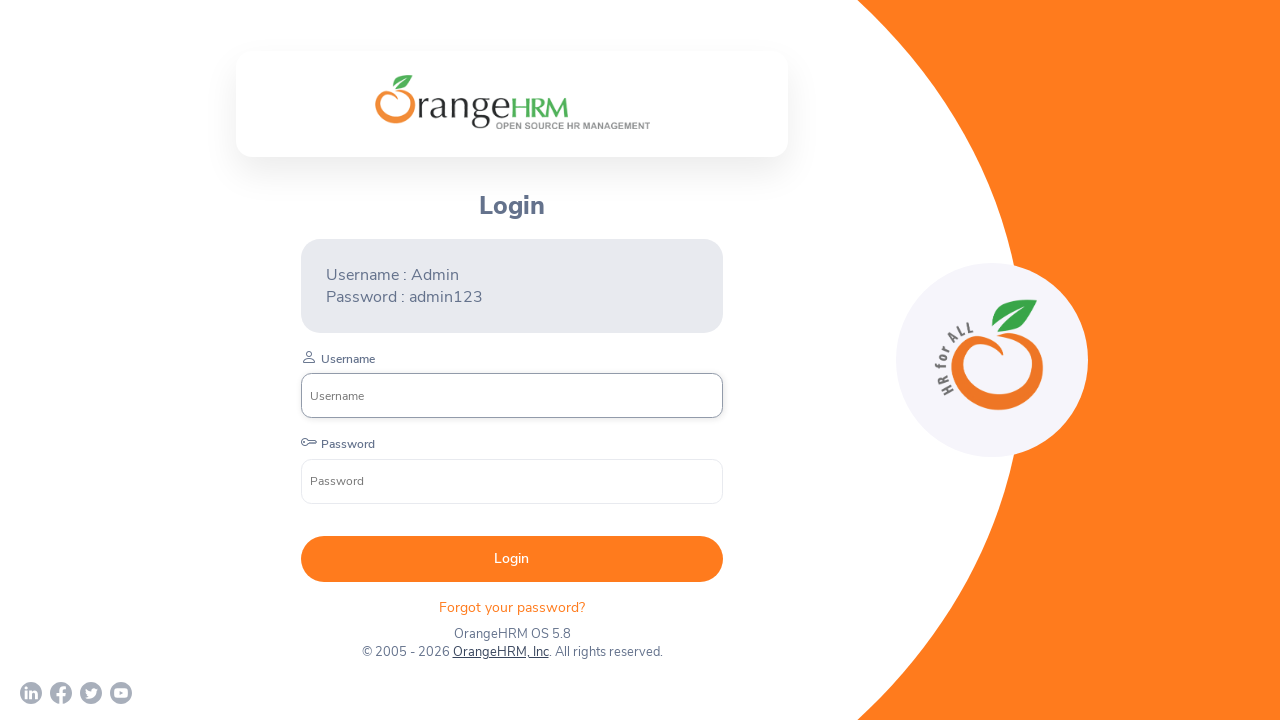